Tests filtering to display only completed todo items.

Starting URL: https://demo.playwright.dev/todomvc

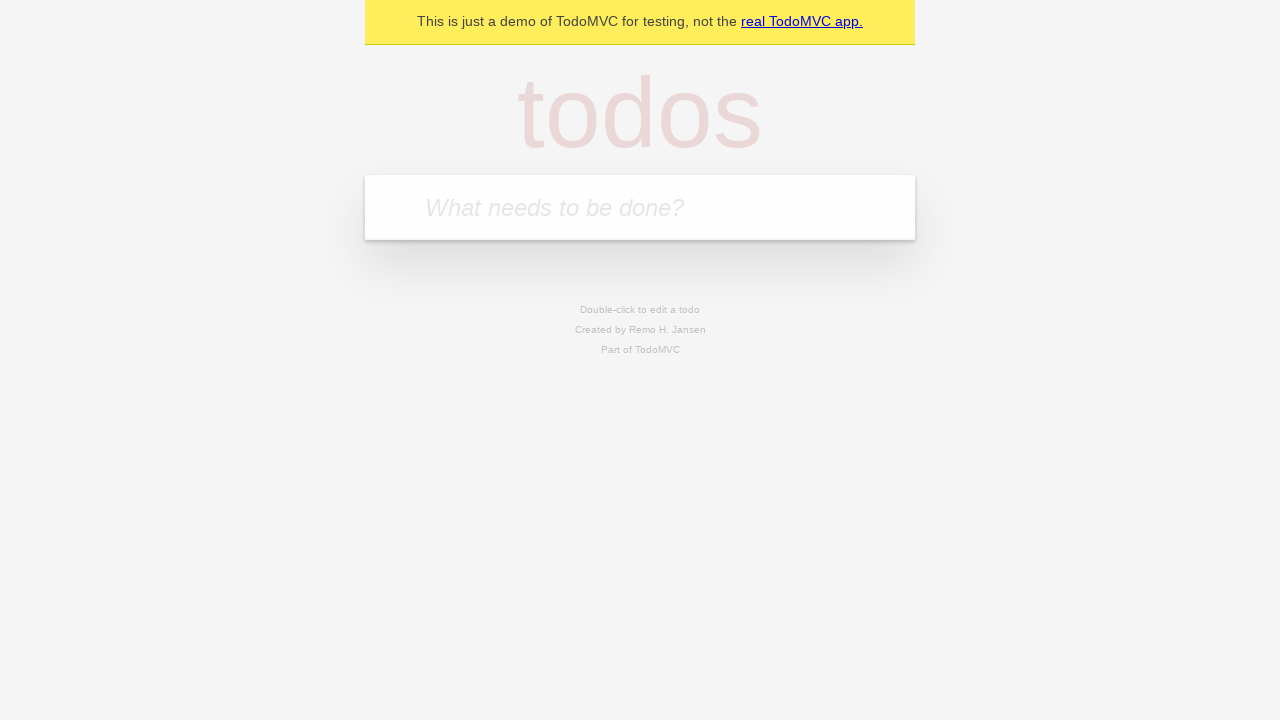

Filled todo input with 'buy some cheese' on internal:attr=[placeholder="What needs to be done?"i]
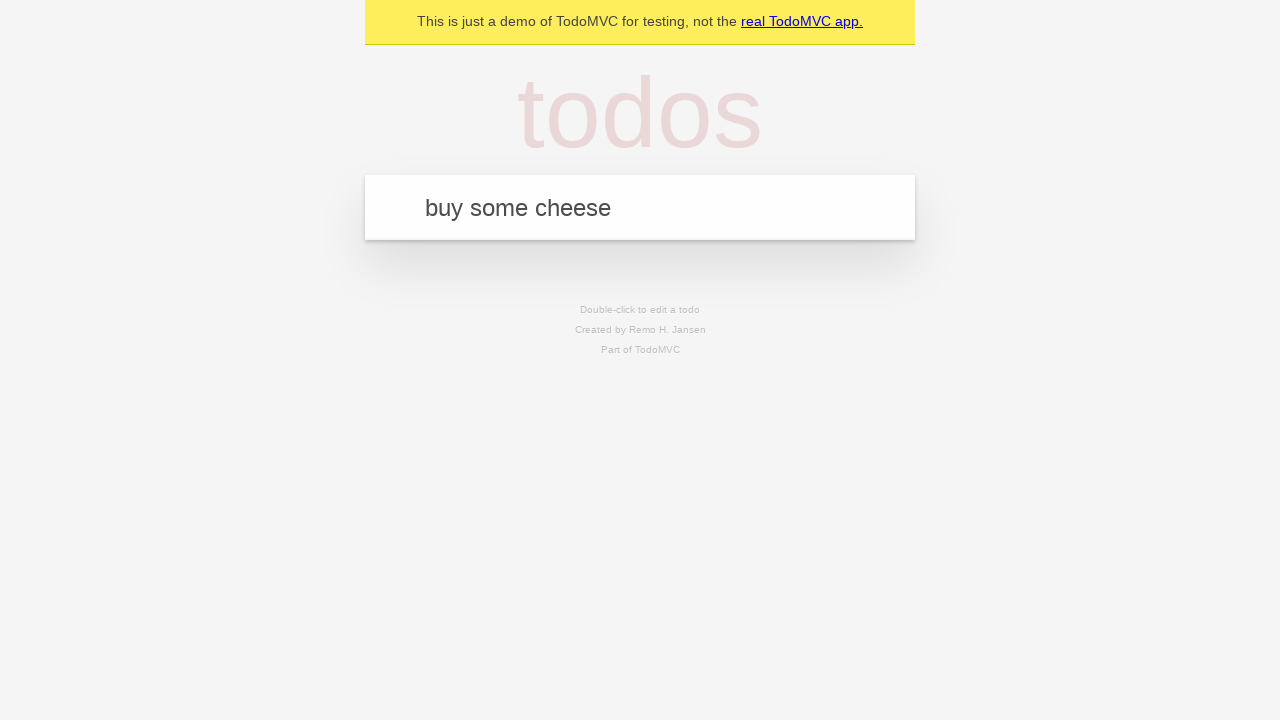

Pressed Enter to add first todo item on internal:attr=[placeholder="What needs to be done?"i]
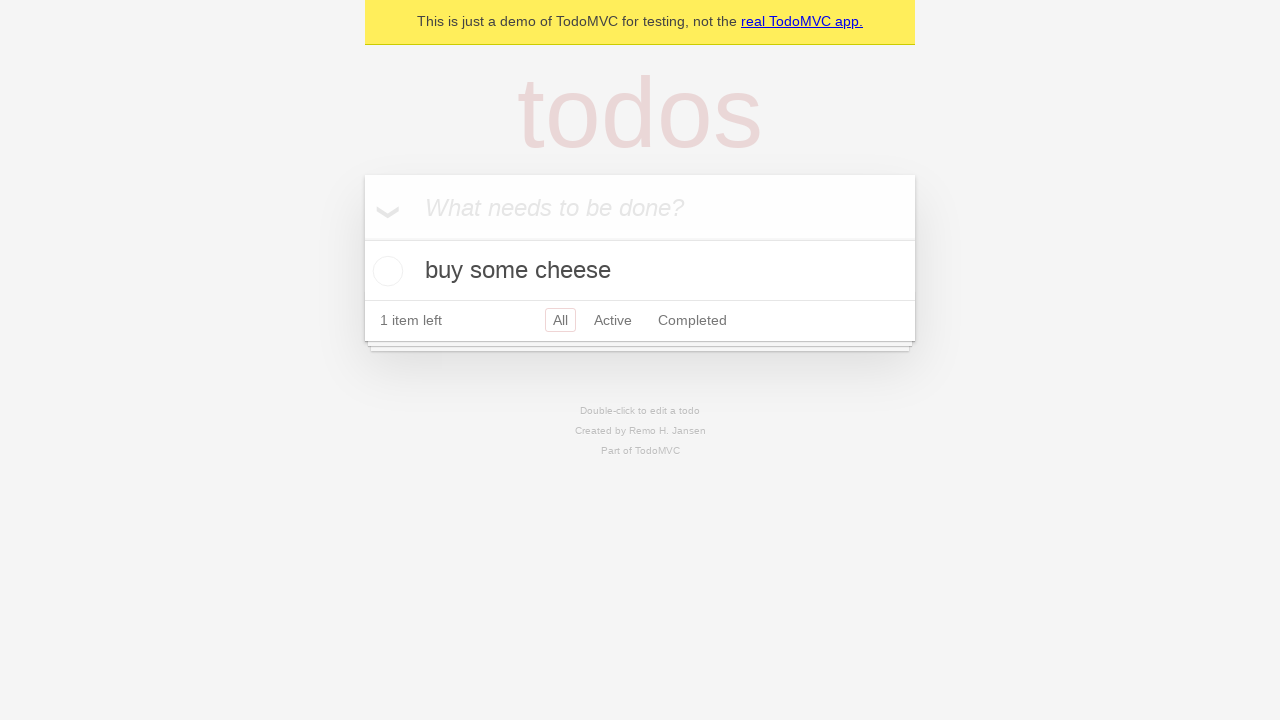

Filled todo input with 'feed the cat' on internal:attr=[placeholder="What needs to be done?"i]
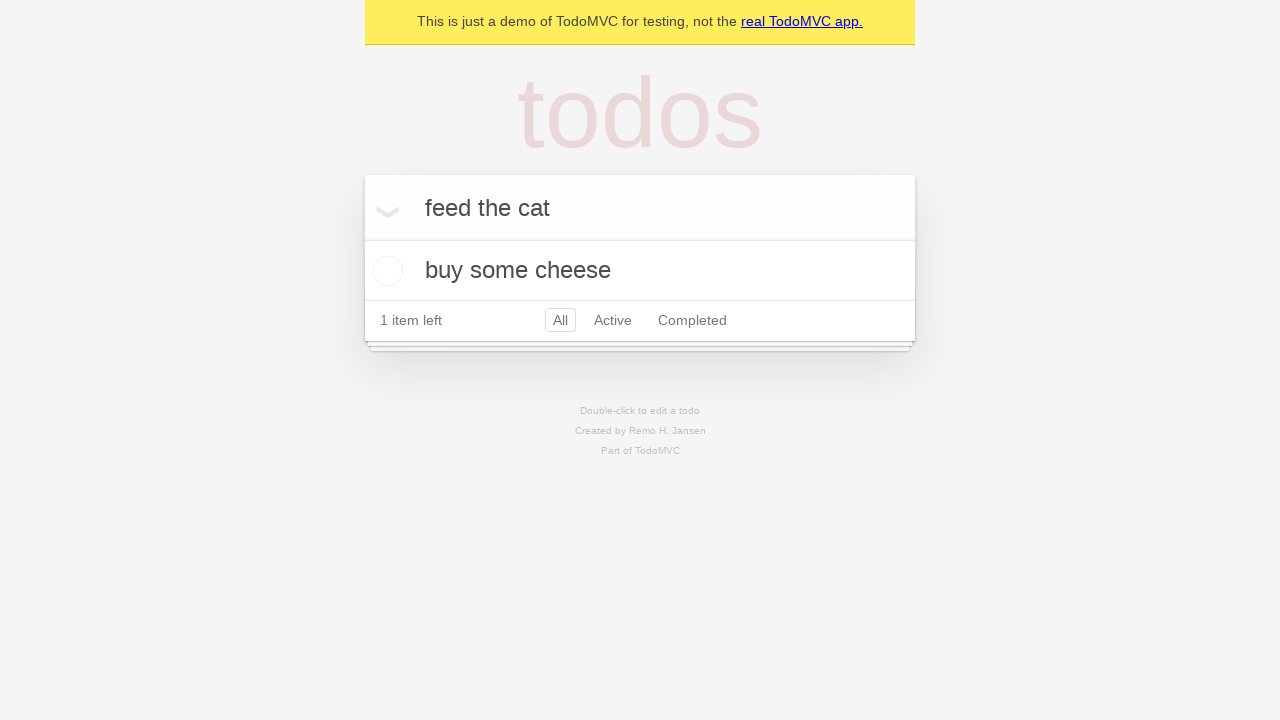

Pressed Enter to add second todo item on internal:attr=[placeholder="What needs to be done?"i]
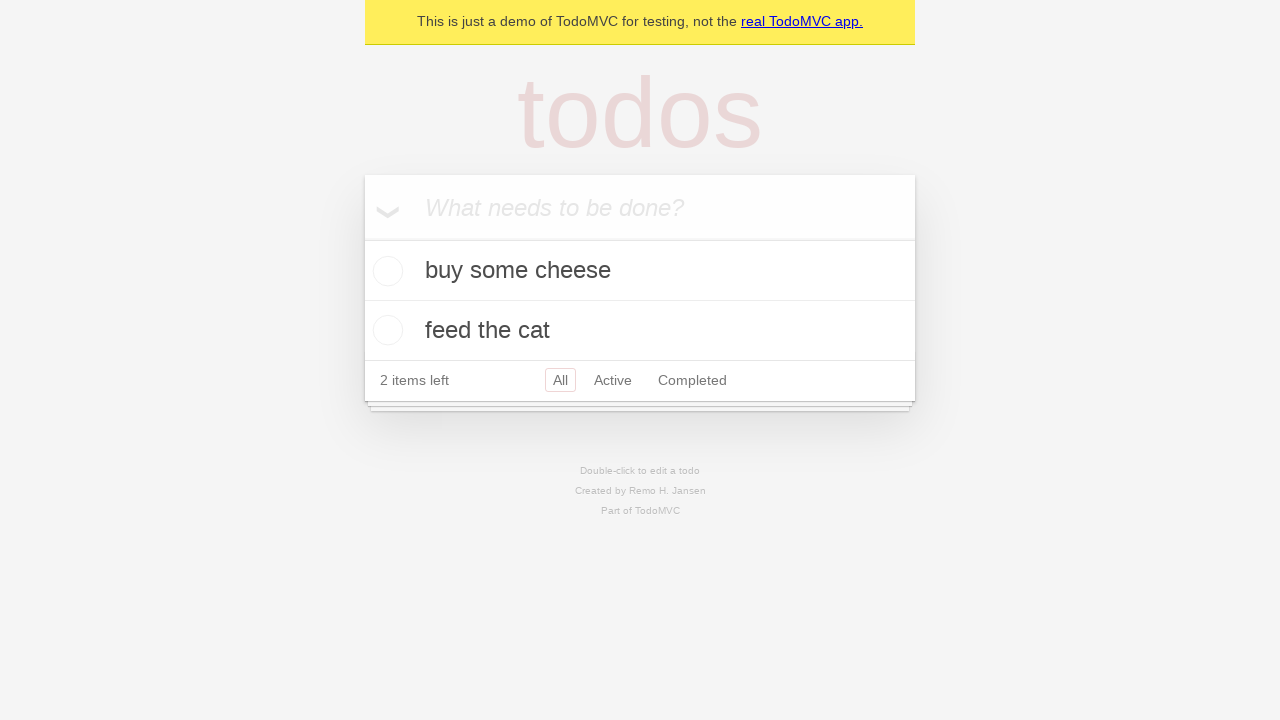

Filled todo input with 'book a doctors appointment' on internal:attr=[placeholder="What needs to be done?"i]
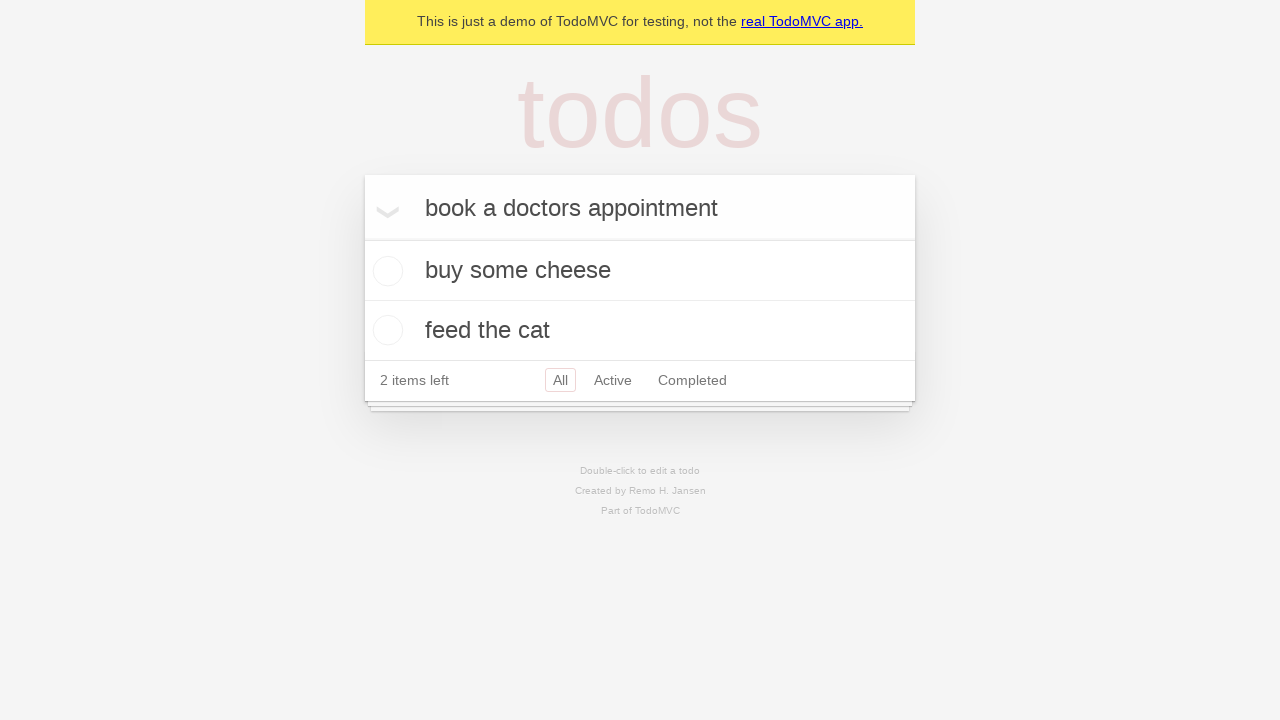

Pressed Enter to add third todo item on internal:attr=[placeholder="What needs to be done?"i]
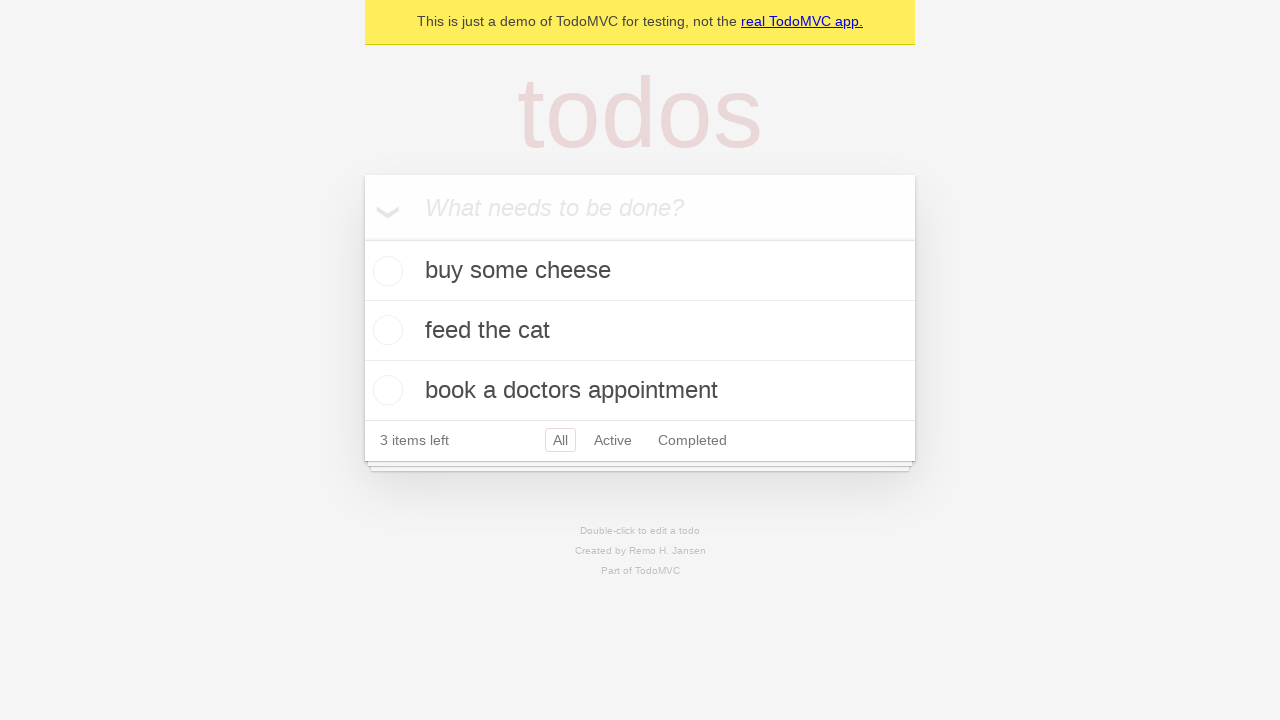

Checked the checkbox on the second todo item to mark it as complete at (385, 330) on internal:testid=[data-testid="todo-item"s] >> nth=1 >> internal:role=checkbox
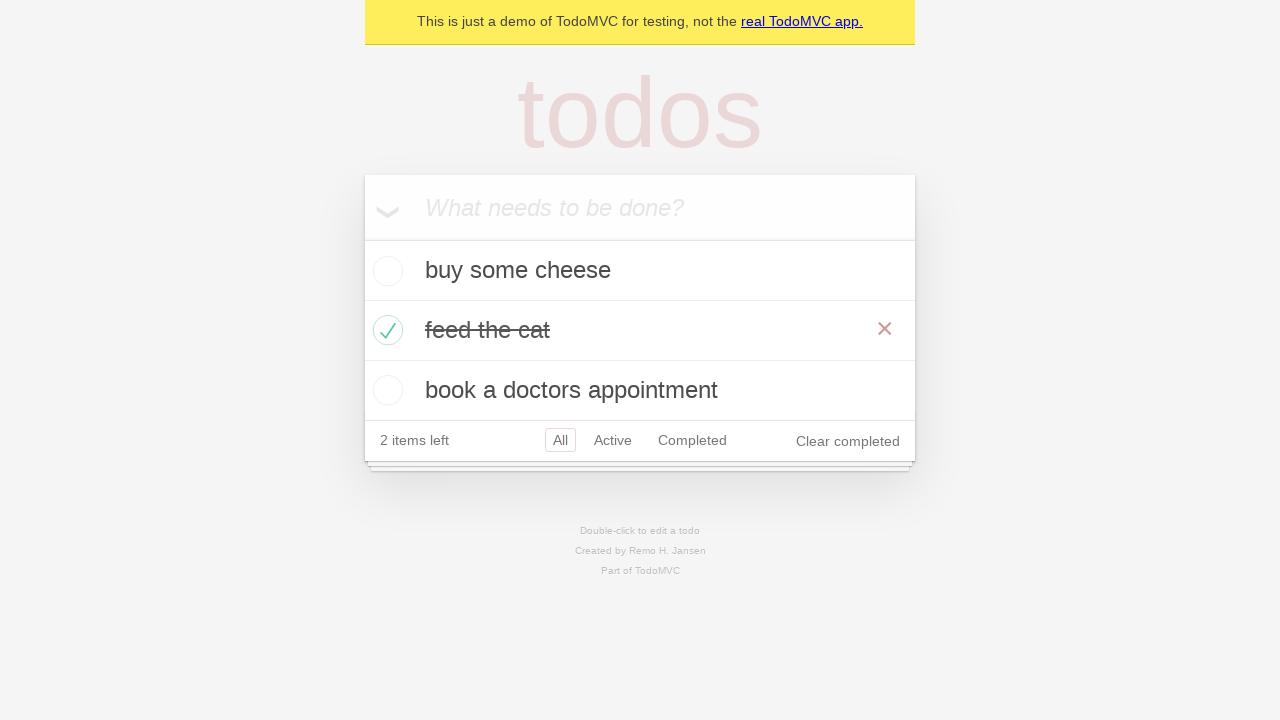

Clicked Completed filter to display only completed items at (692, 440) on internal:role=link[name="Completed"i]
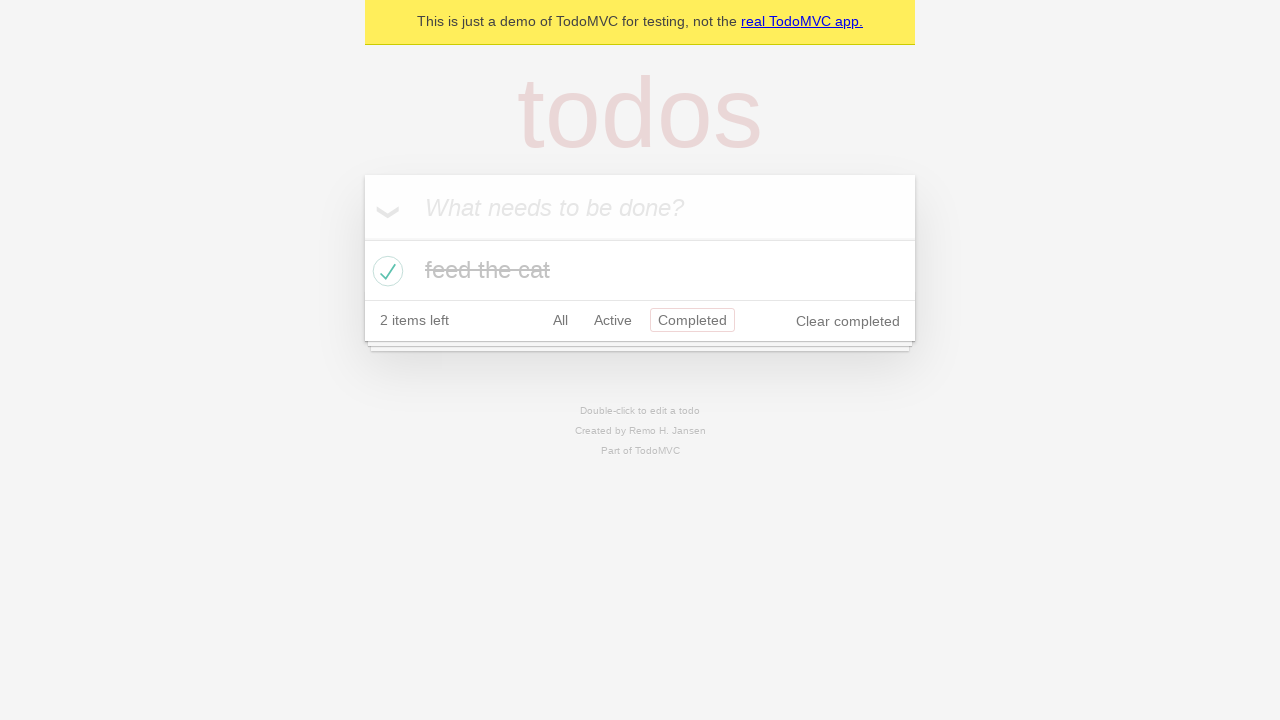

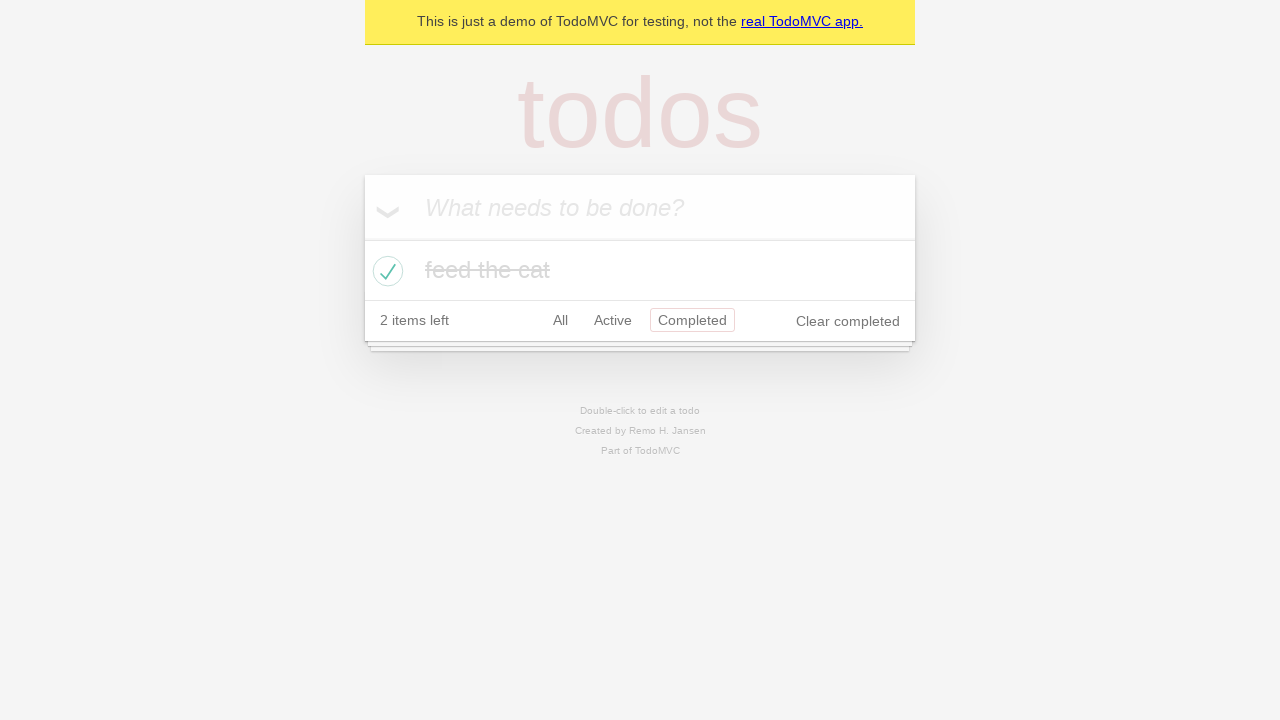